Opens a URL and then navigates to another URL using the navigate method

Starting URL: https://the-internet.herokuapp.com

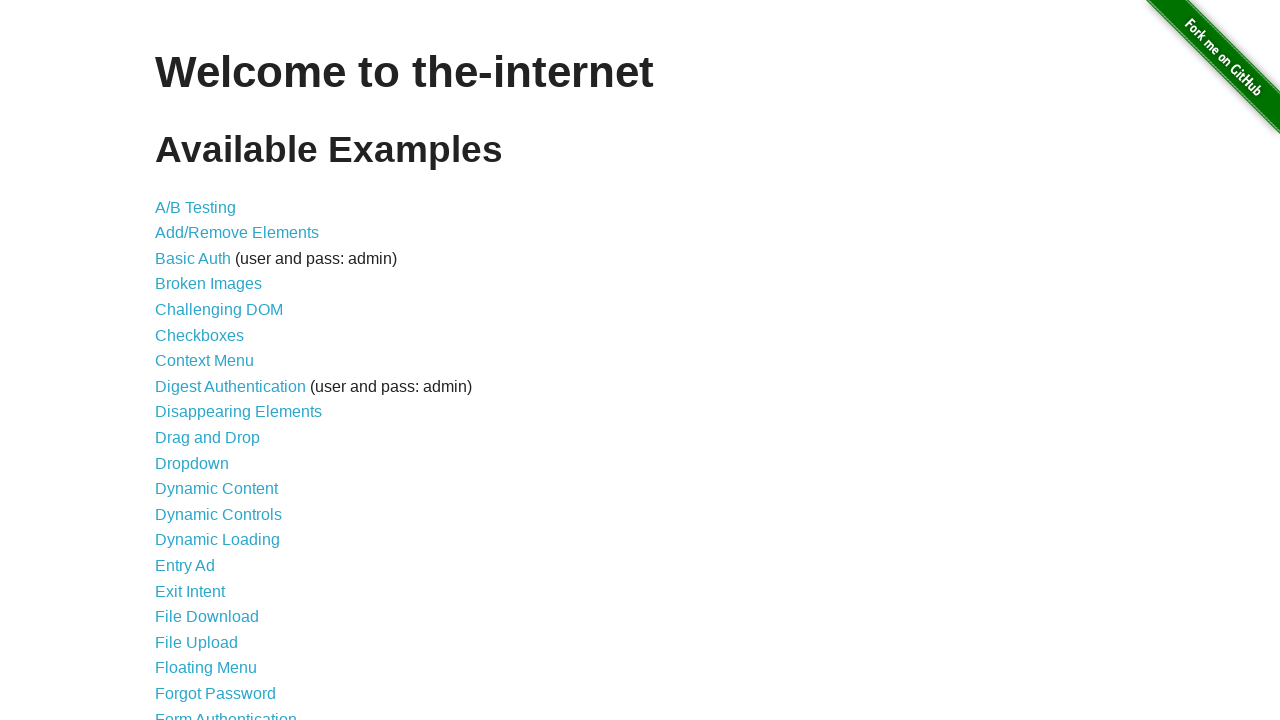

Navigated to the login page at https://the-internet.herokuapp.com/login
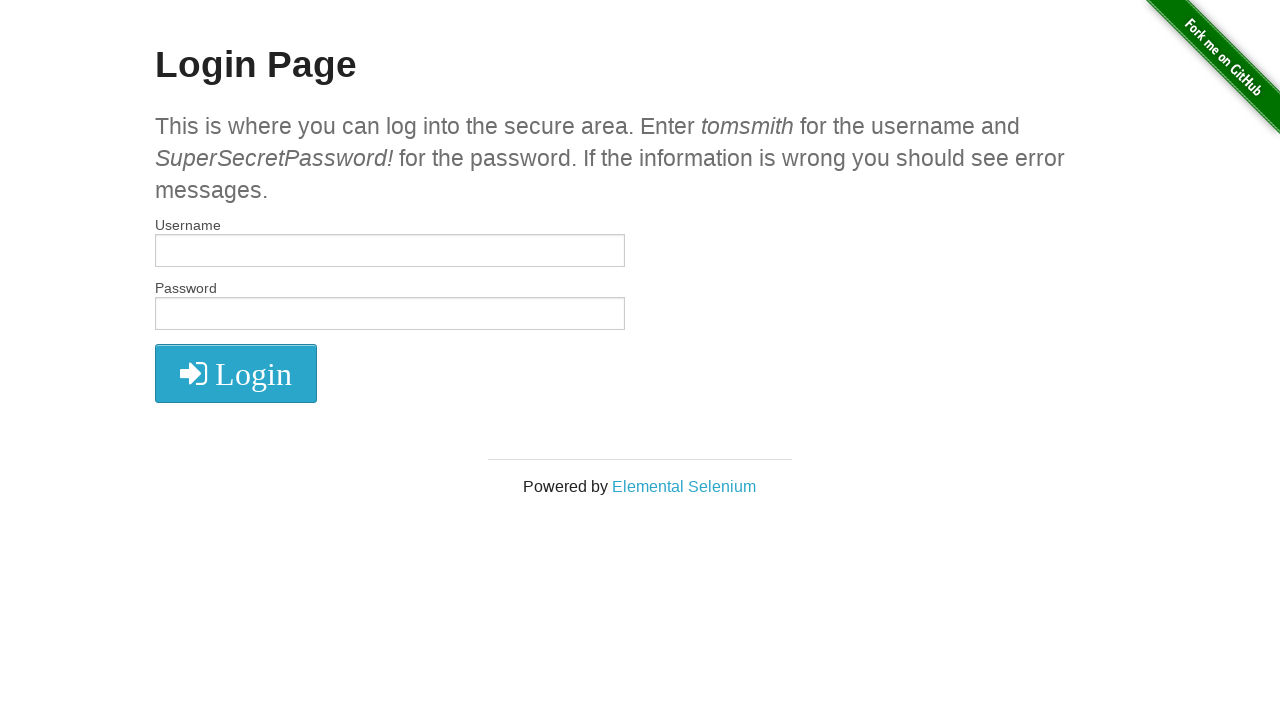

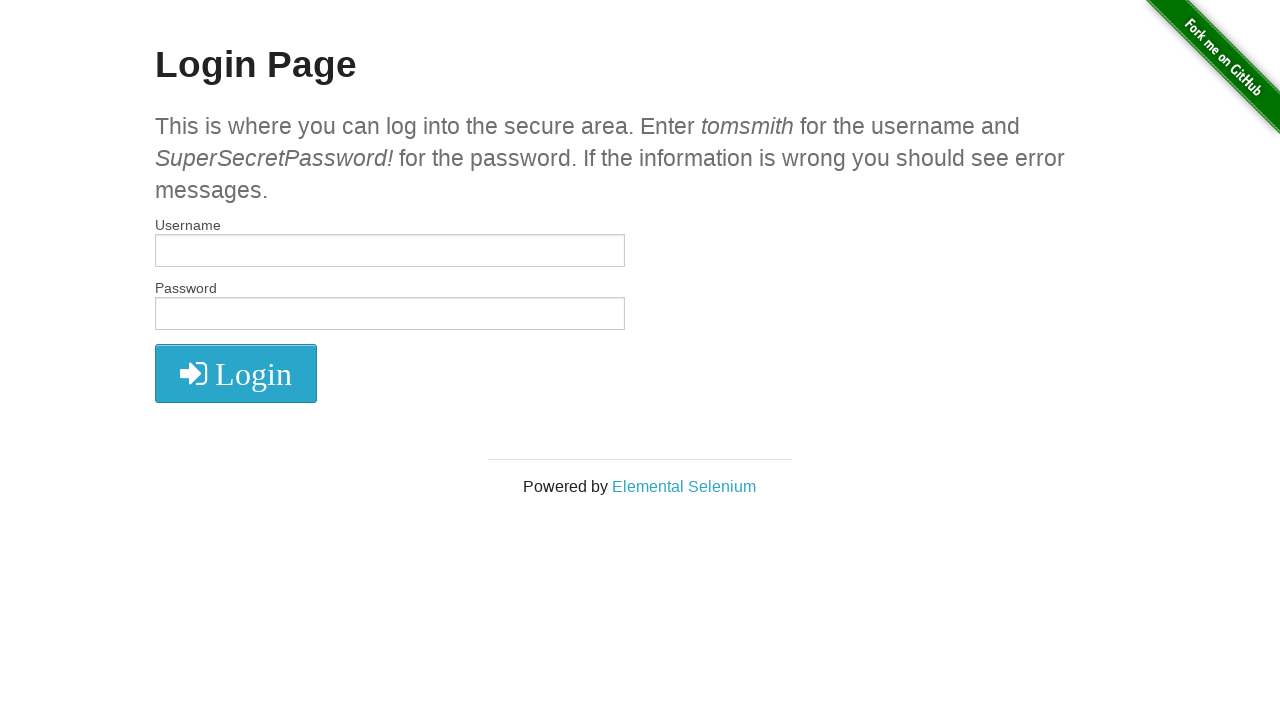